Tests canceling an edit with Escape while in Active filter view

Starting URL: https://todomvc4tasj.herokuapp.com/

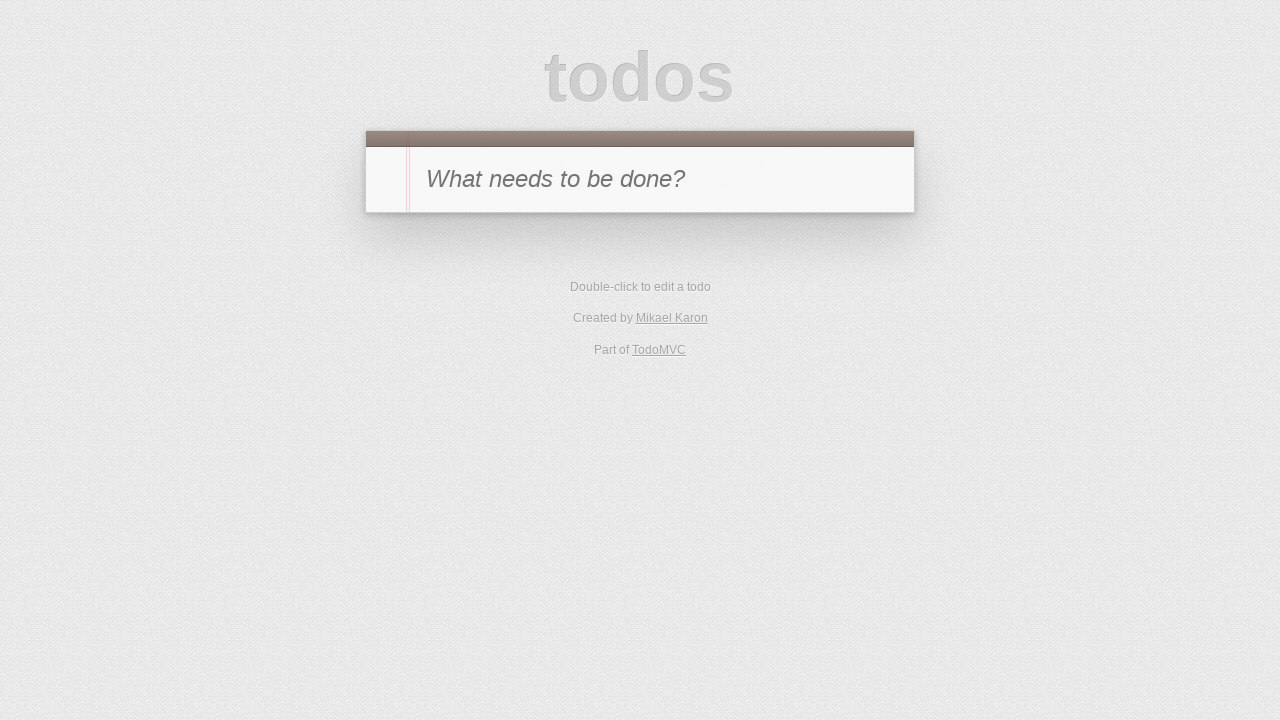

Filled new todo input with '1' on #new-todo
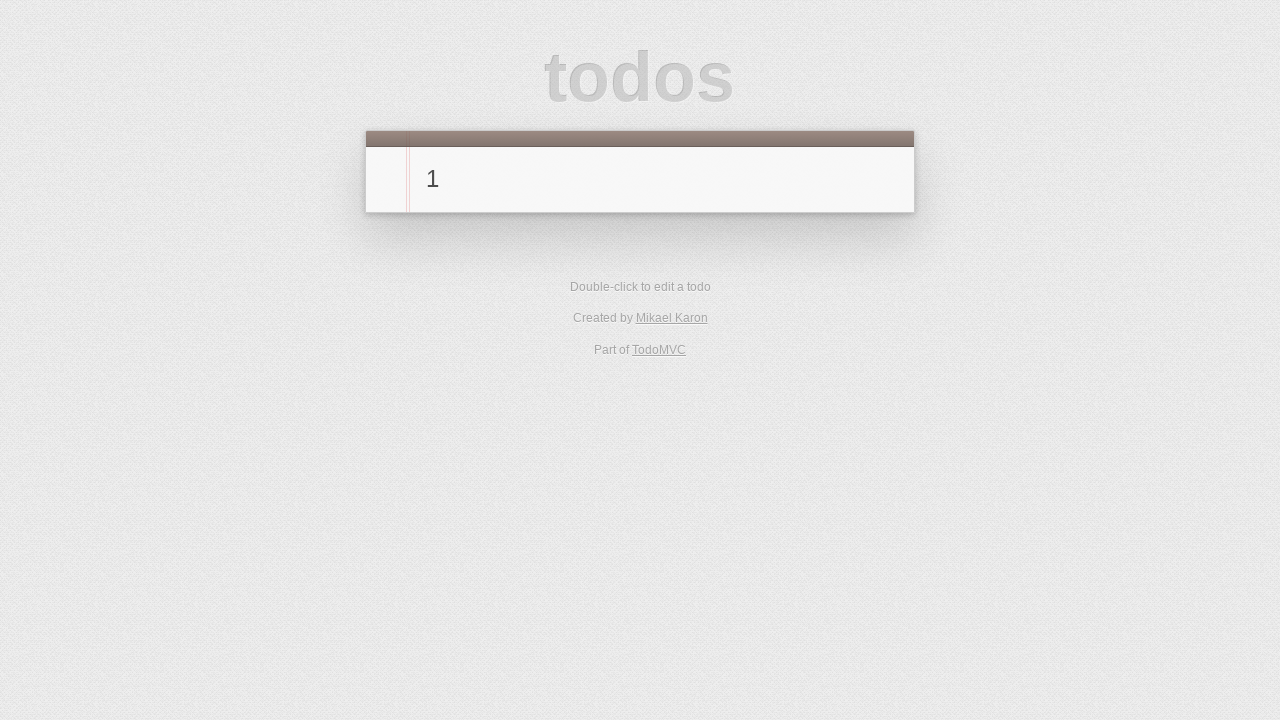

Pressed Enter to create first task on #new-todo
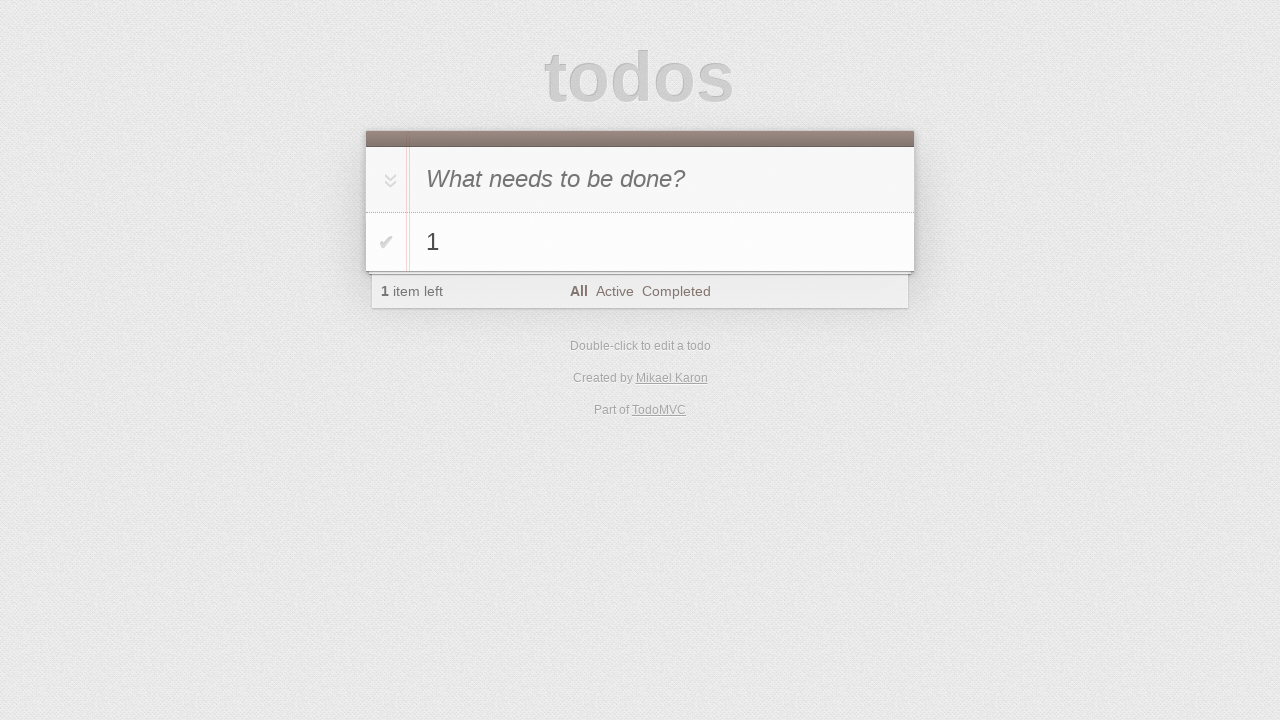

Filled new todo input with '2' on #new-todo
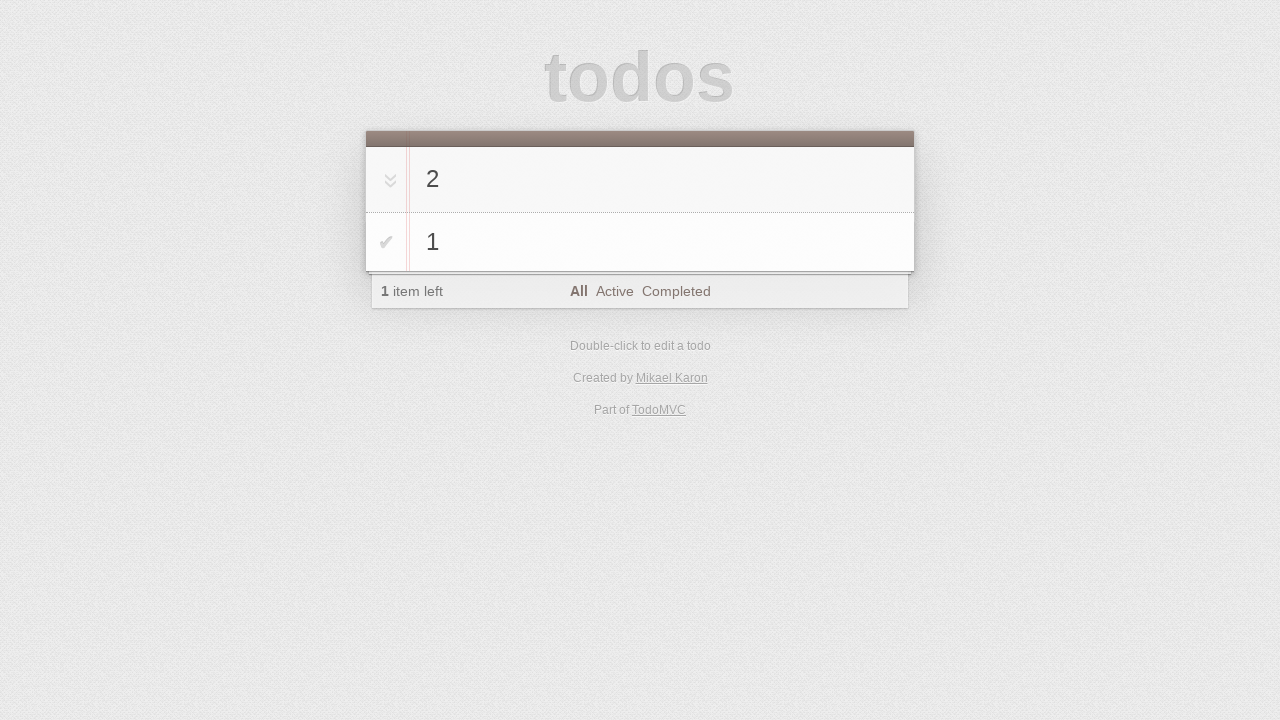

Pressed Enter to create second task on #new-todo
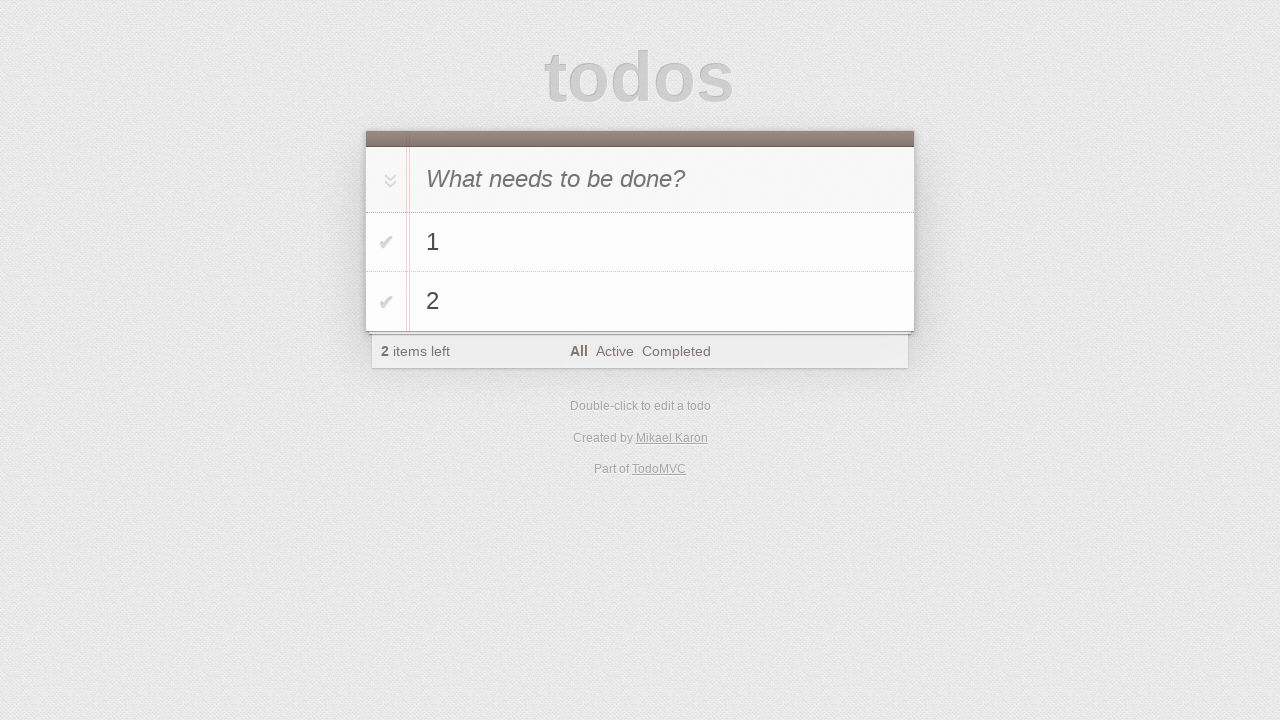

Clicked toggle to mark task '2' as completed at (386, 302) on #todo-list > li >> internal:has-text="2"i >> .toggle
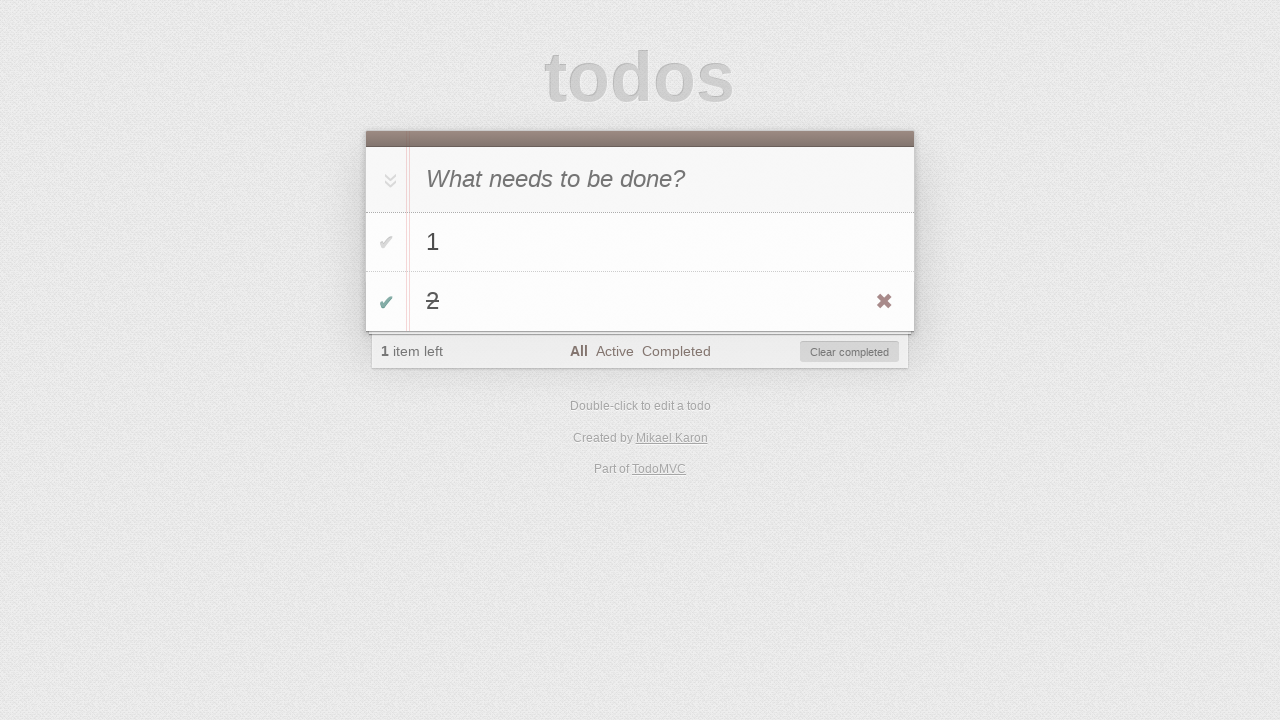

Clicked Active filter button at (614, 351) on text=Active
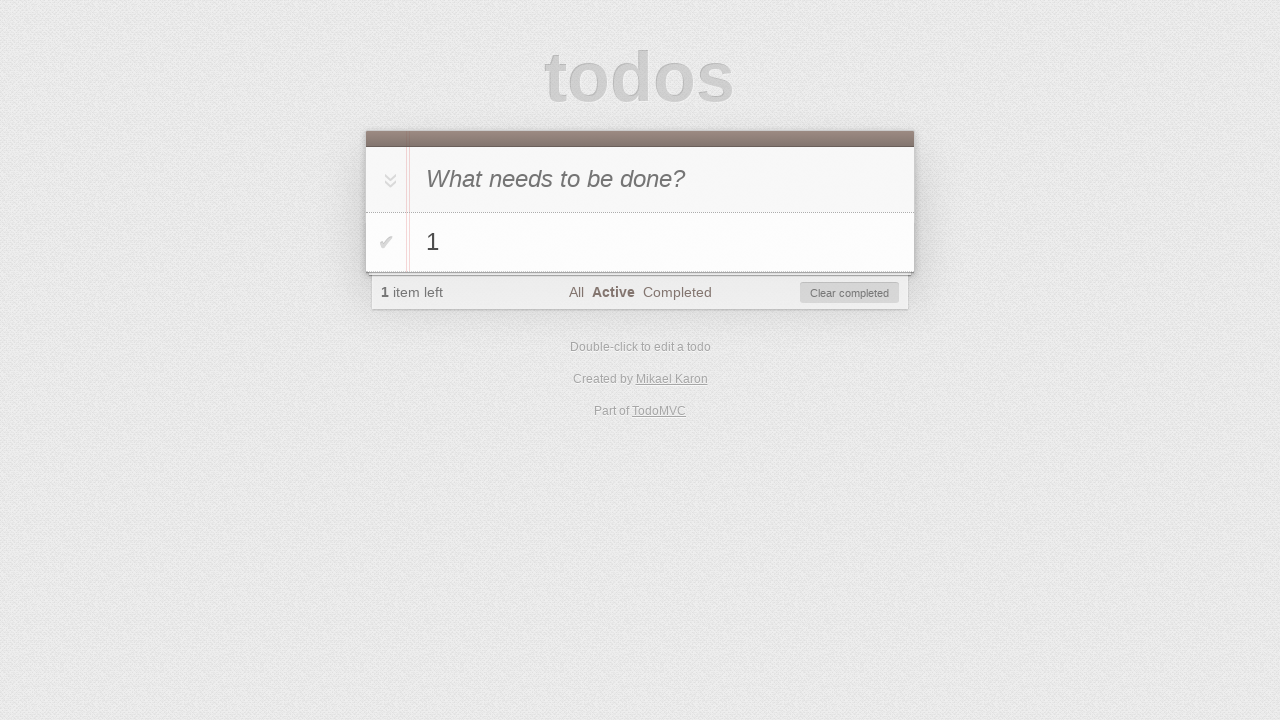

Double-clicked task '1' to enter edit mode at (640, 242) on #todo-list > li >> internal:has-text="1"i
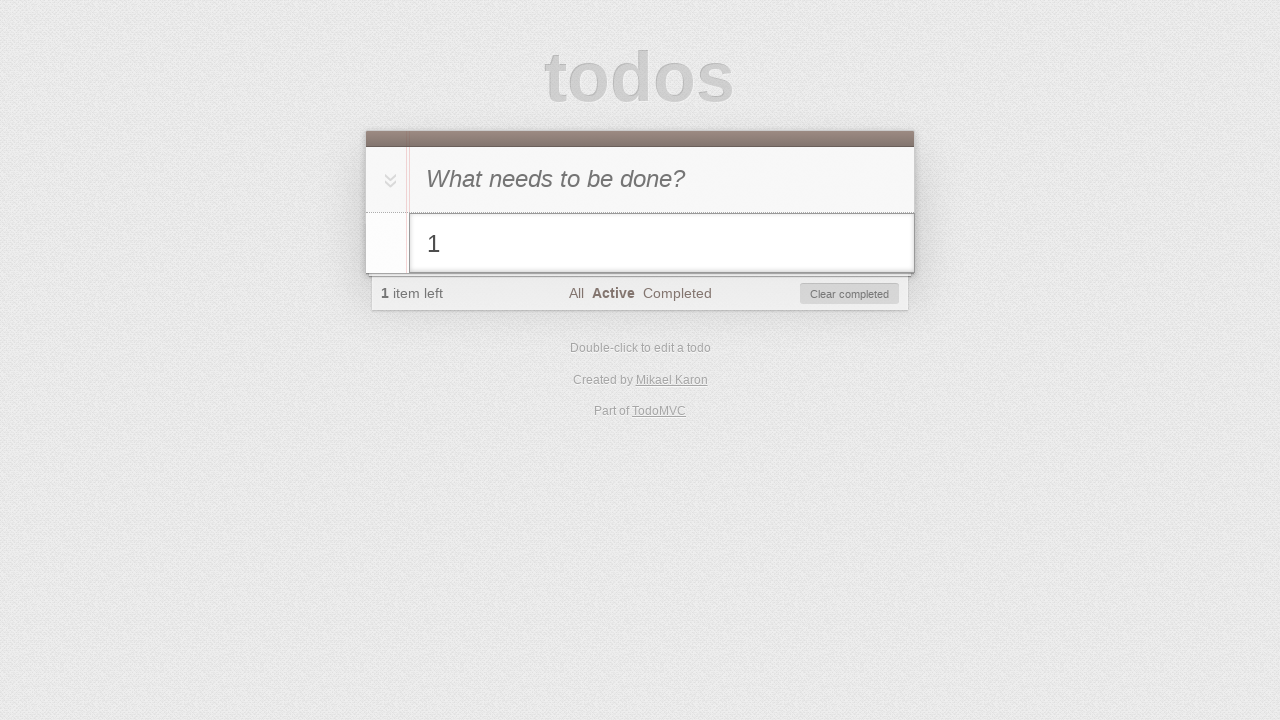

Filled edit input with '1 edited' on #todo-list > li.editing .edit
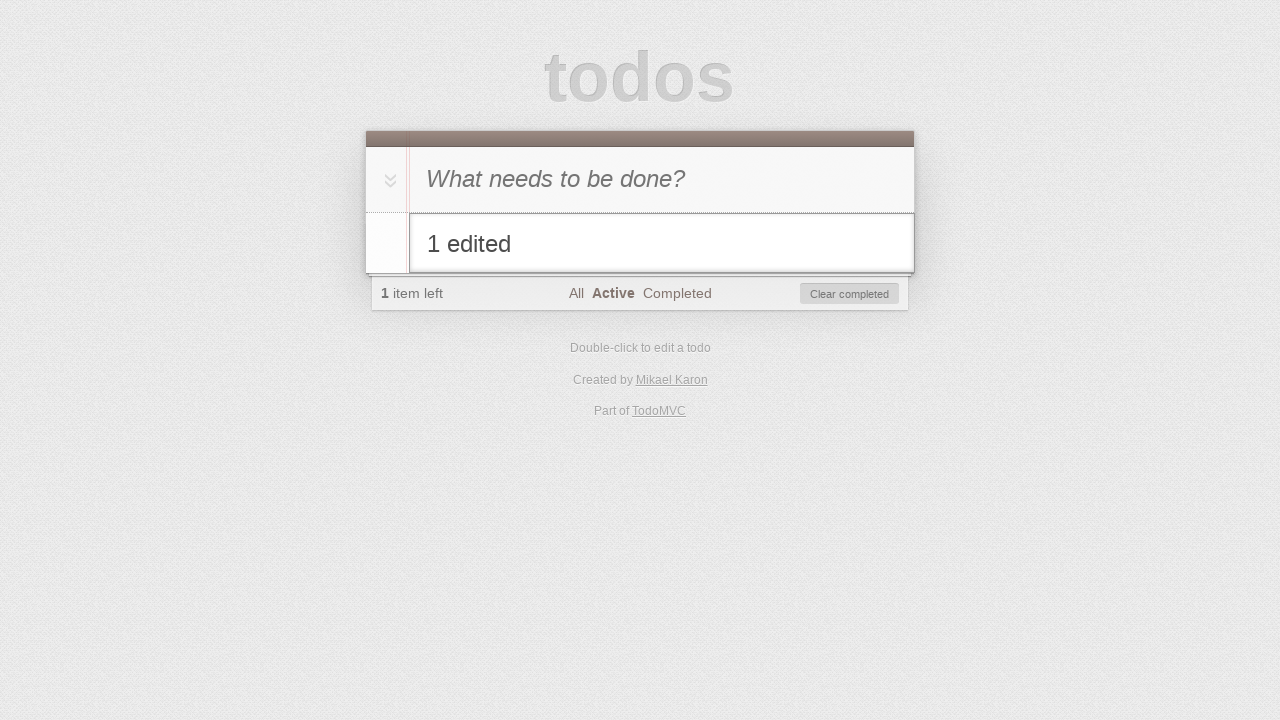

Pressed Escape to cancel edit on #todo-list > li.editing .edit
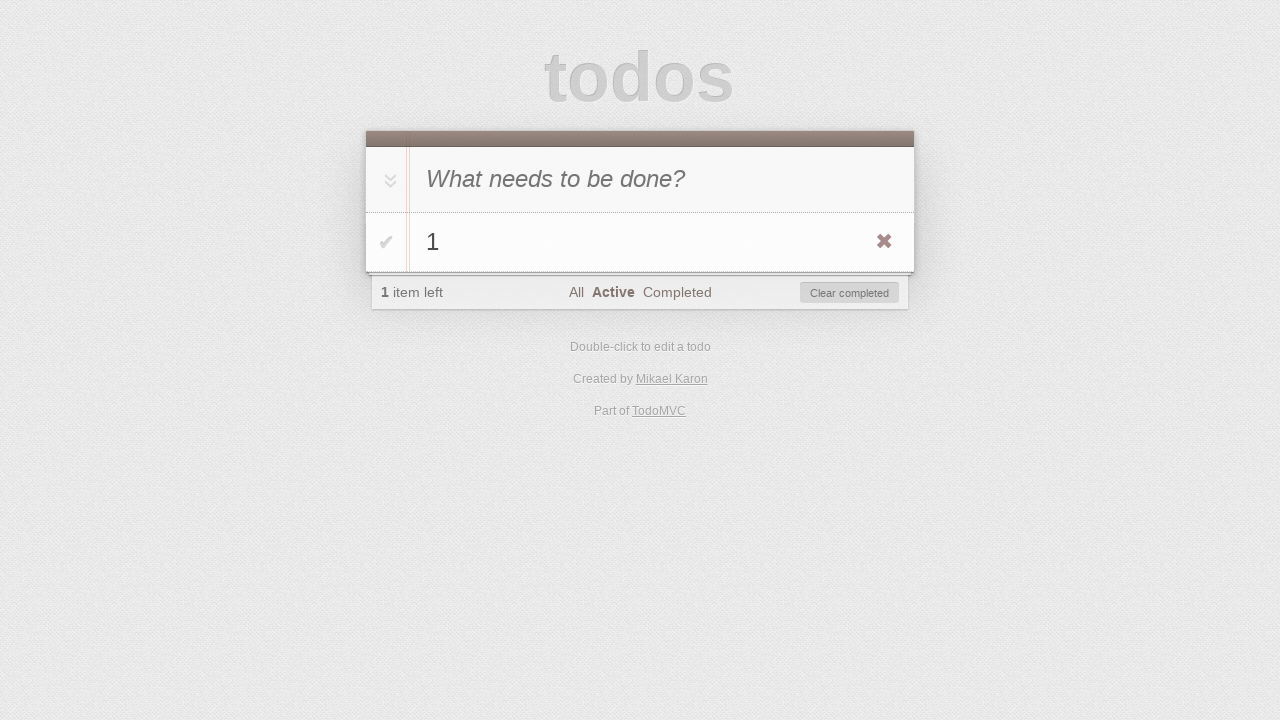

Verified original task text '1' is preserved after canceling edit
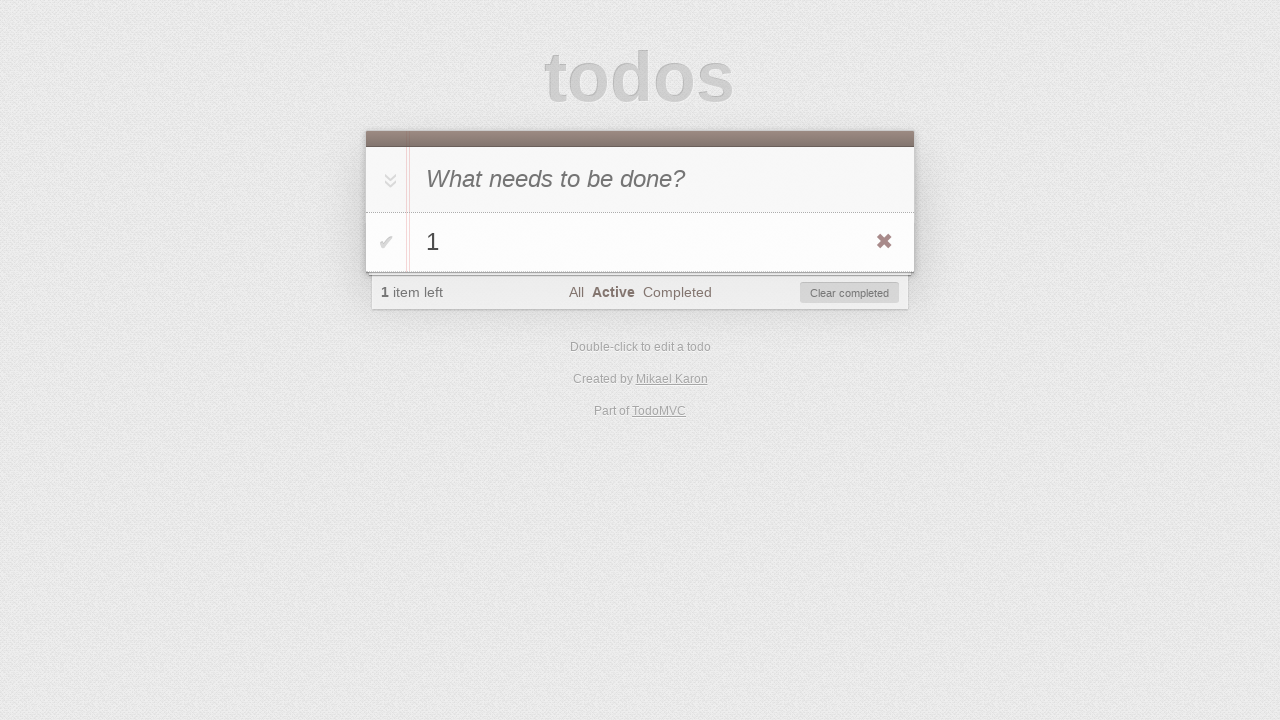

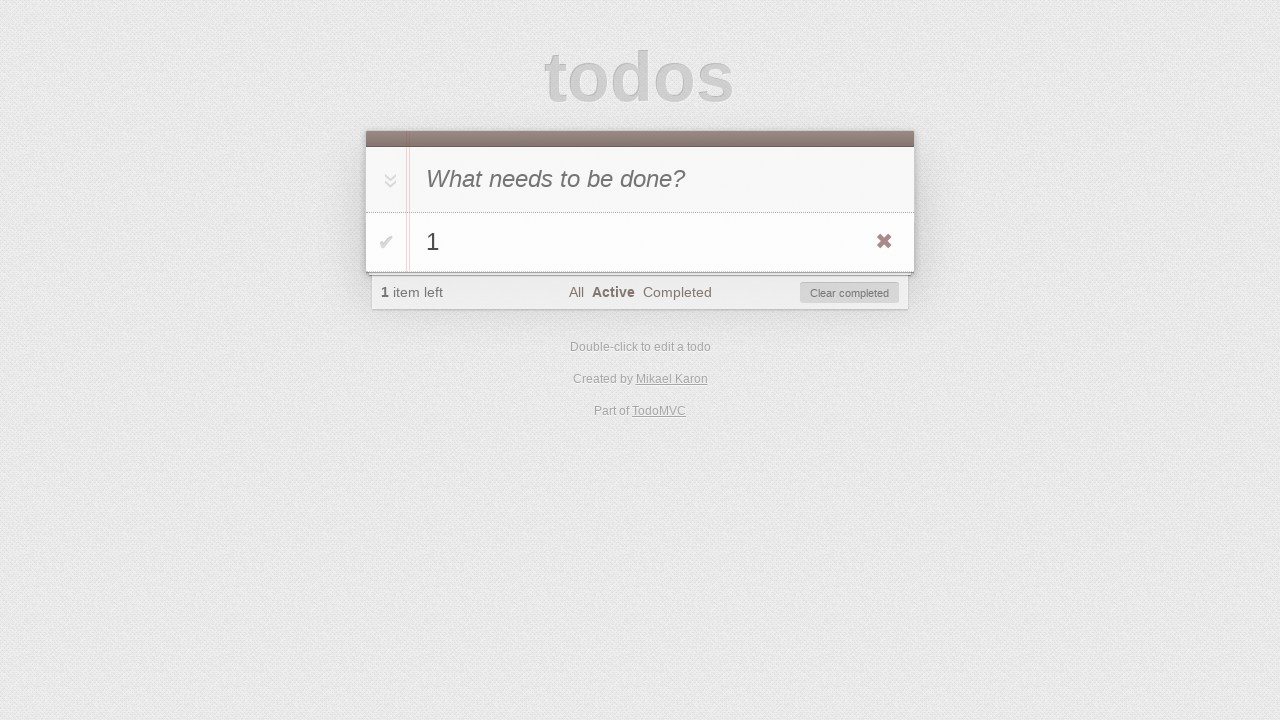